Tests browser navigation methods by navigating between testotomasyonu.com and youtube.com, using back/forward navigation, and verifying page titles, content, and URLs

Starting URL: https://www.testotomasyonu.com

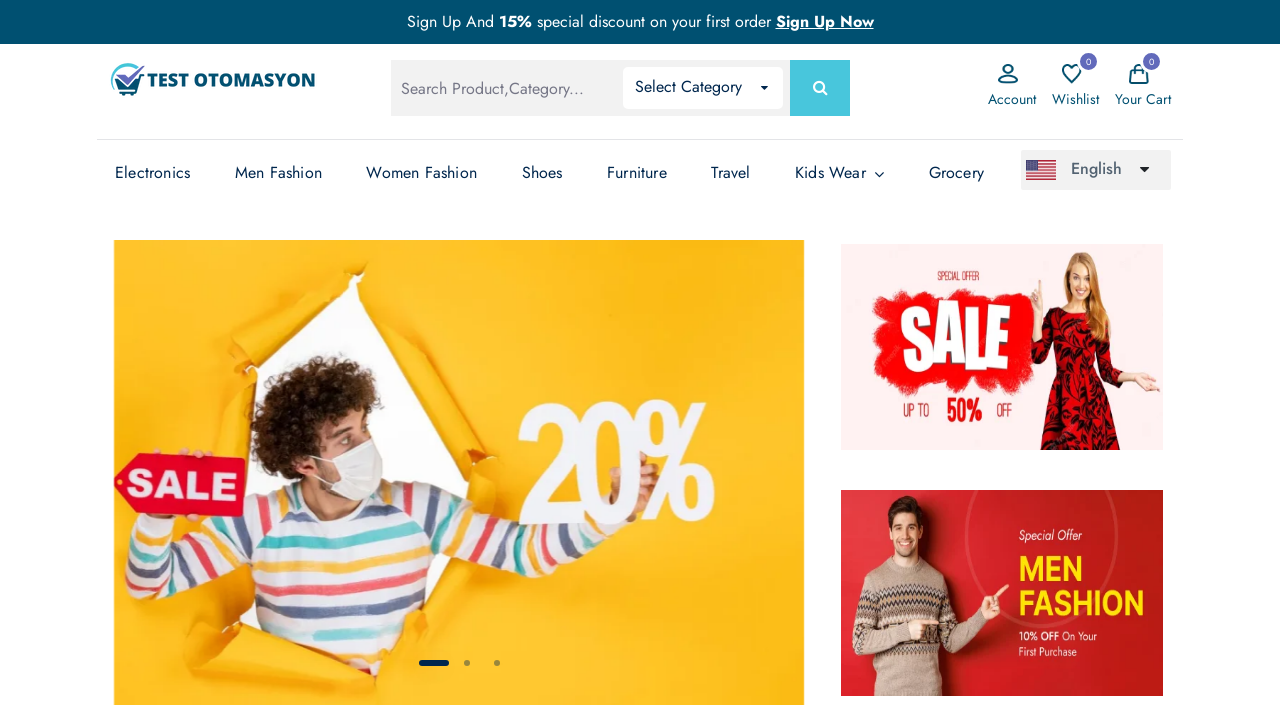

Navigated to YouTube.com
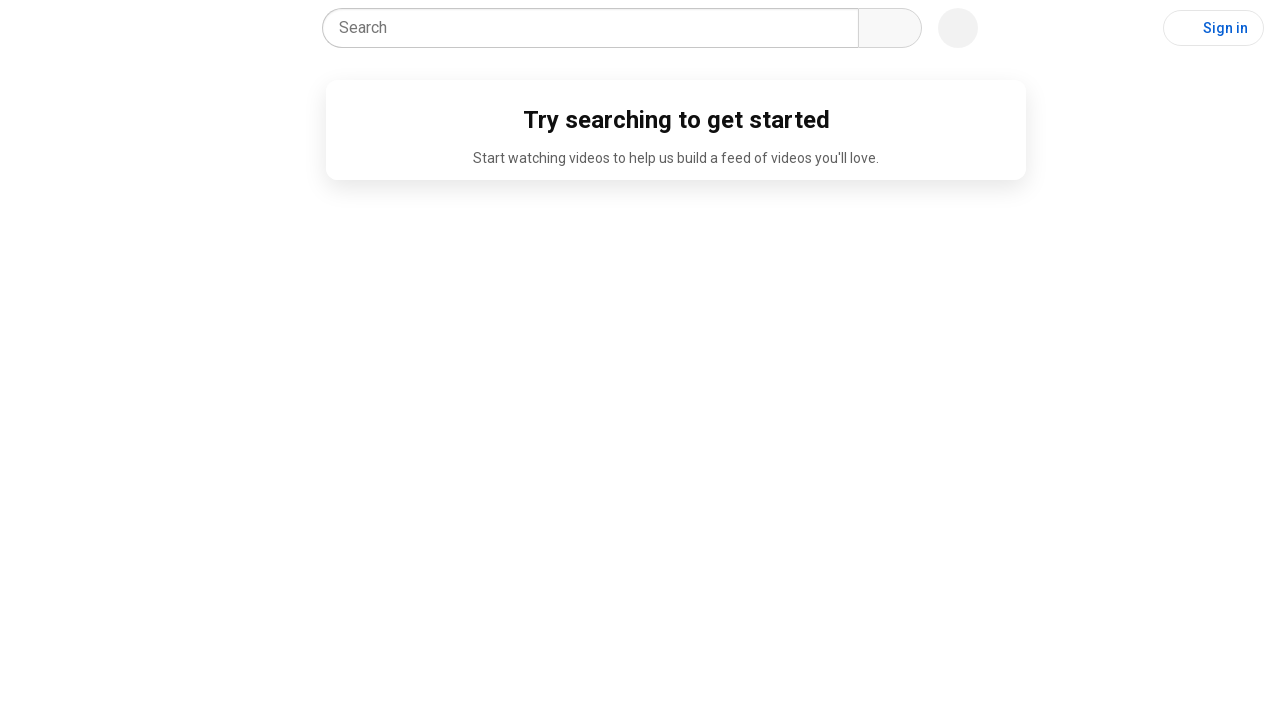

Verified YouTube page title contains 'YouTube'
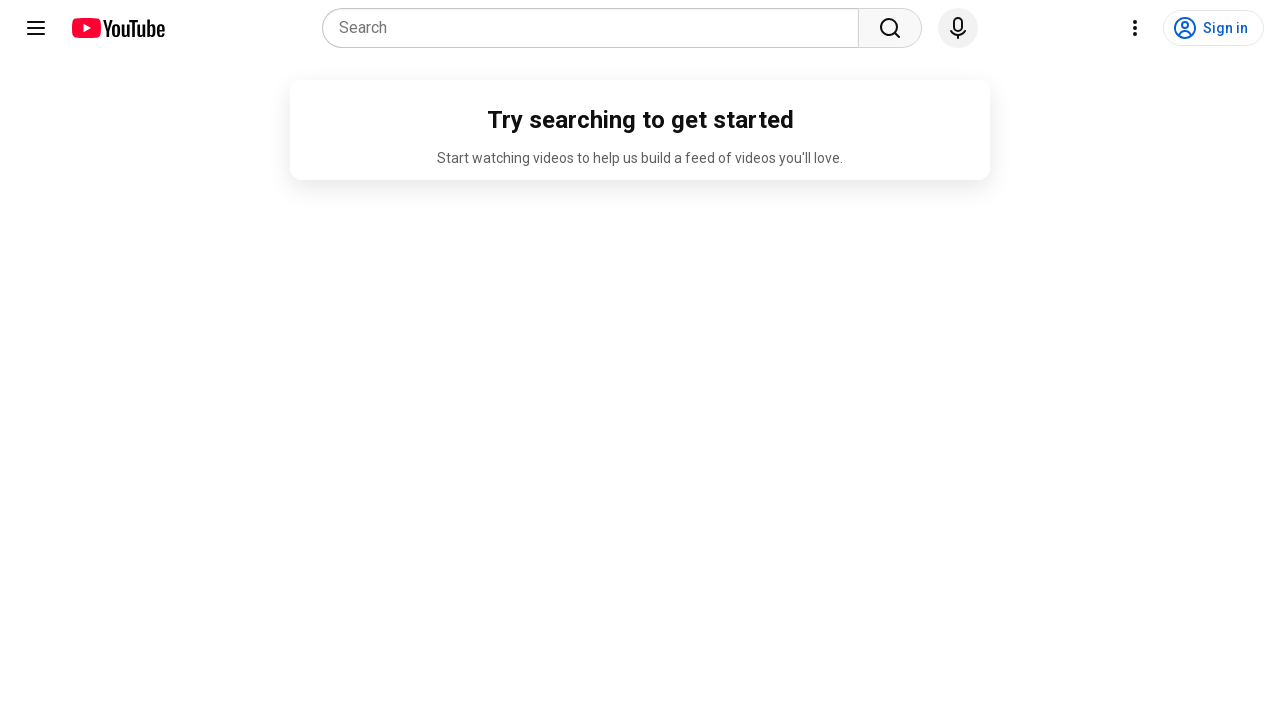

Navigated back to previous page (testotomasyonu.com)
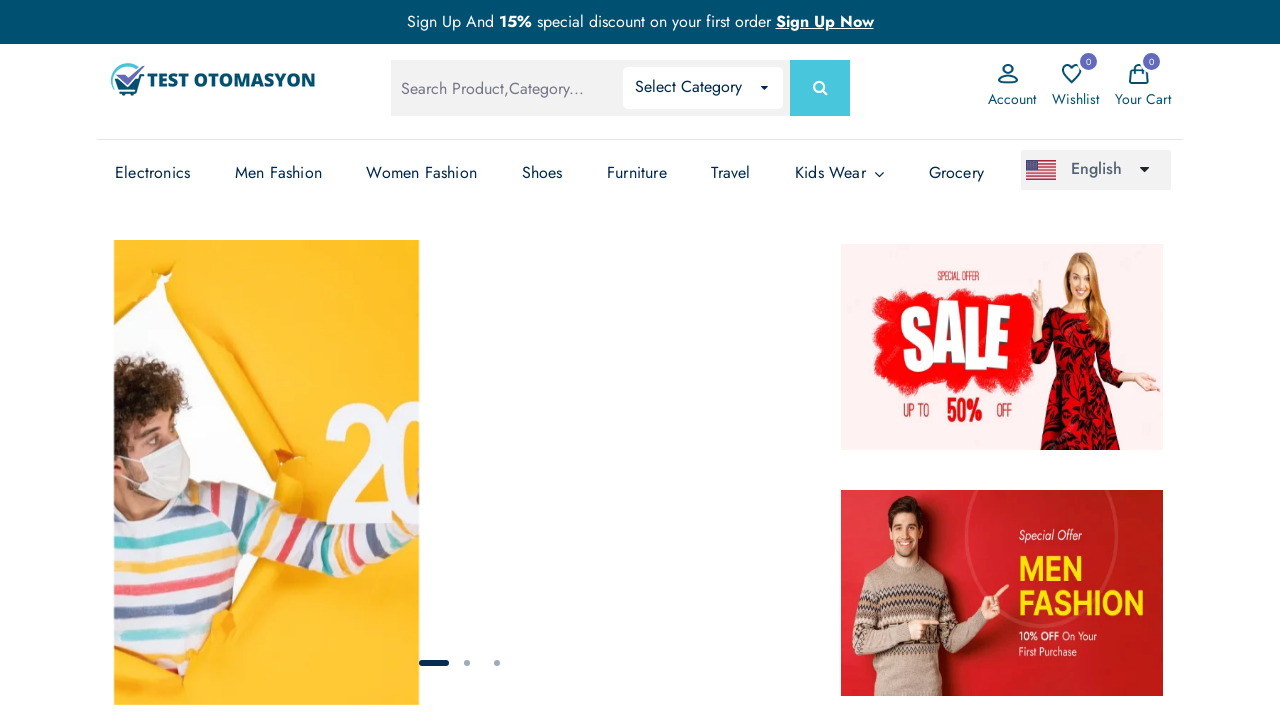

Waited for page to reach domcontentloaded state
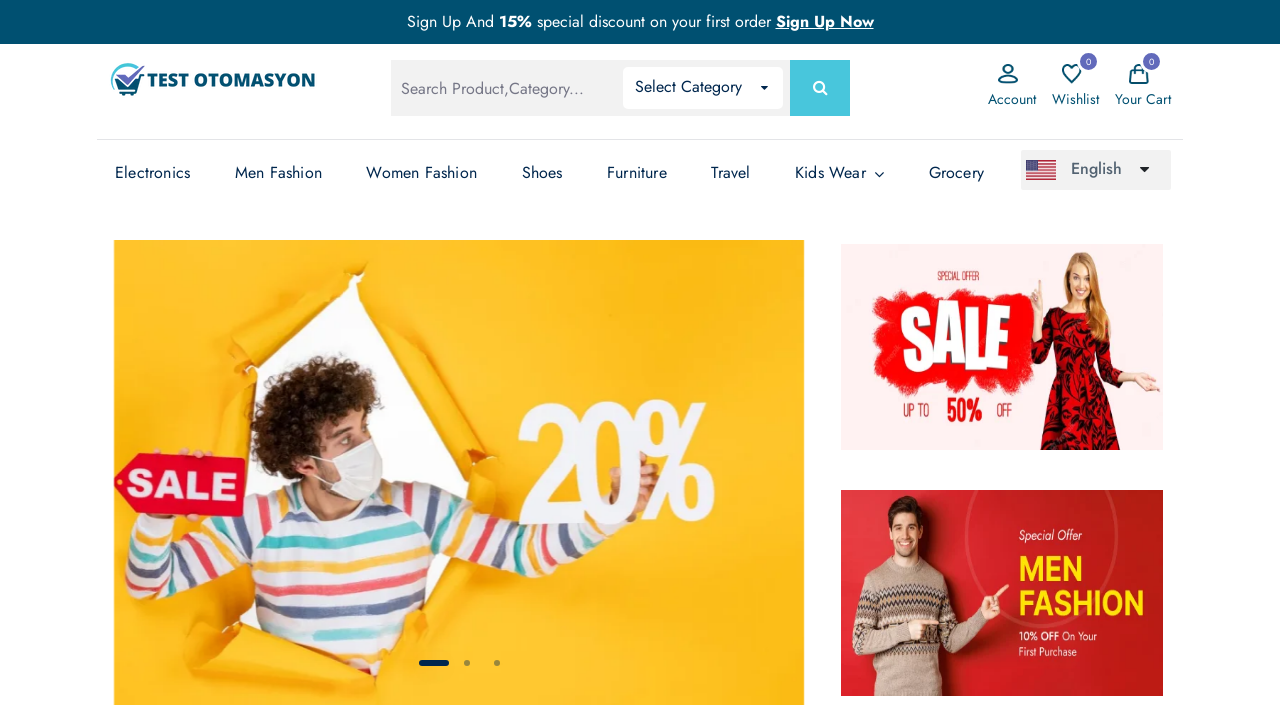

Verified testotomasyonu.com page content contains 'Test Otomasyonu'
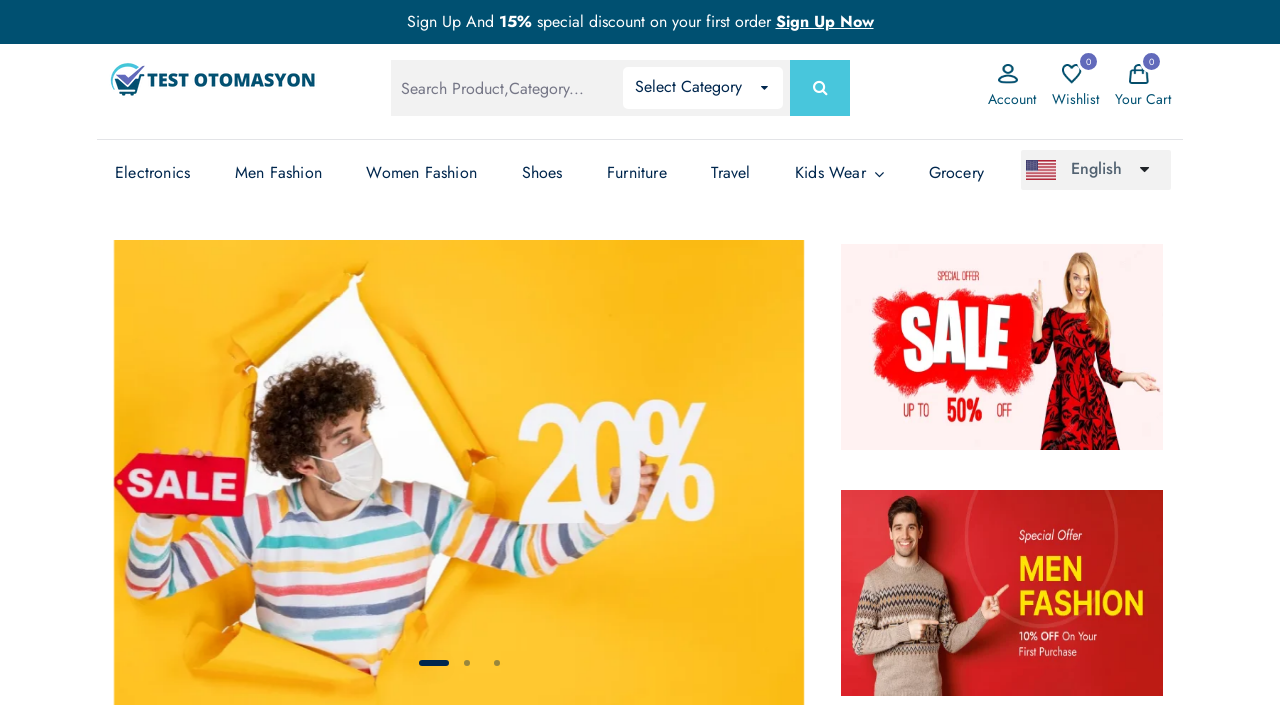

Navigated forward to YouTube.com
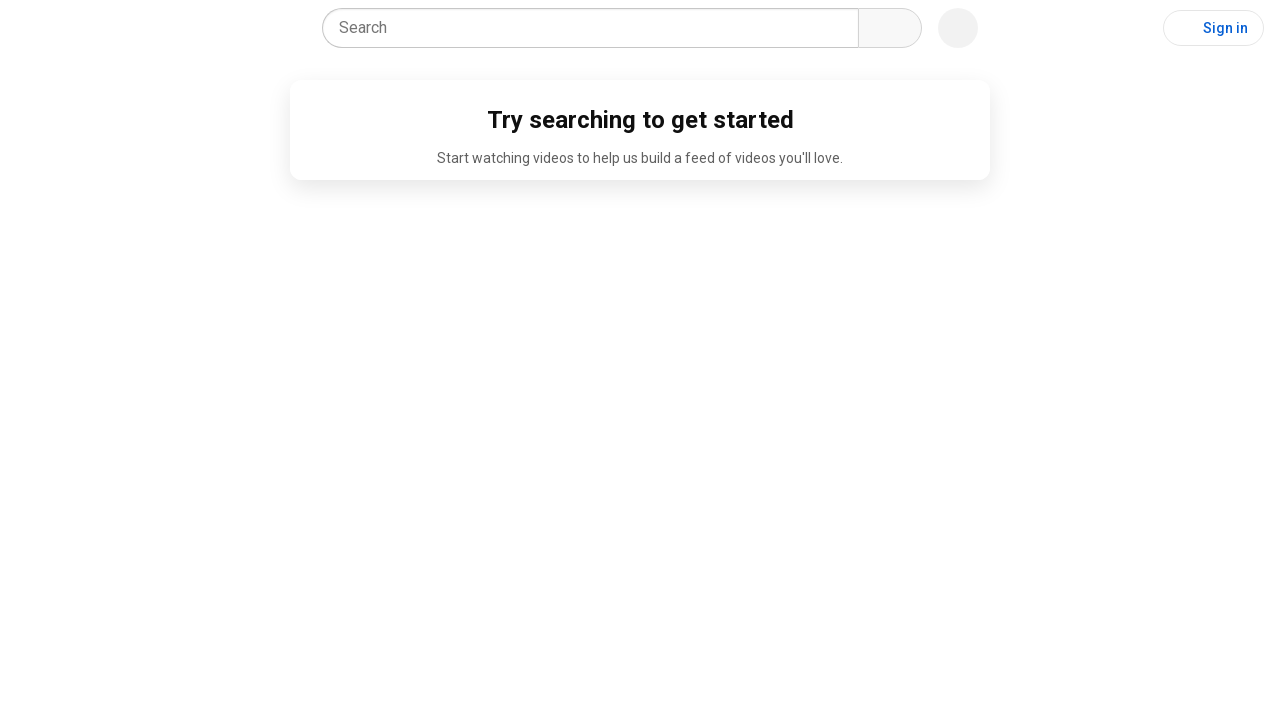

Verified current URL contains 'https://www.youtube.com'
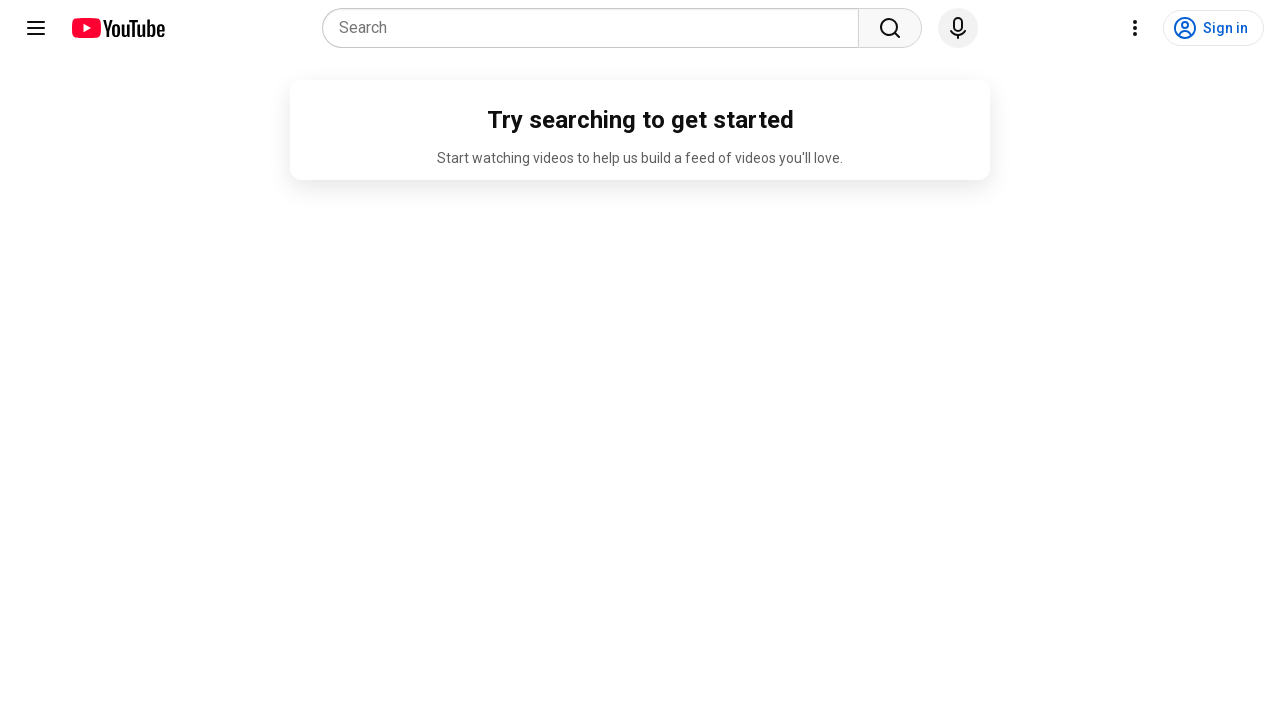

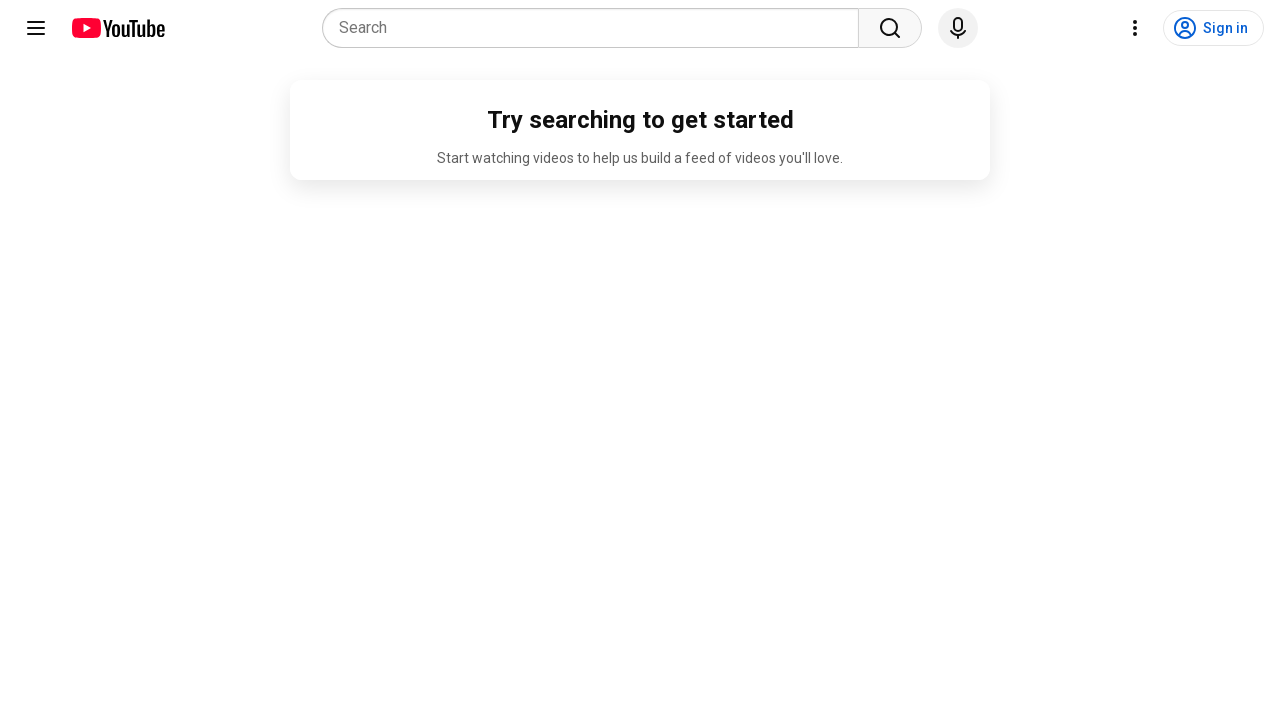